Tests the jQuery UI Sortable functionality by navigating to the Sortable demo page, switching to the iframe, and reordering list items using drag and drop actions to reverse their order.

Starting URL: https://jqueryui.com/

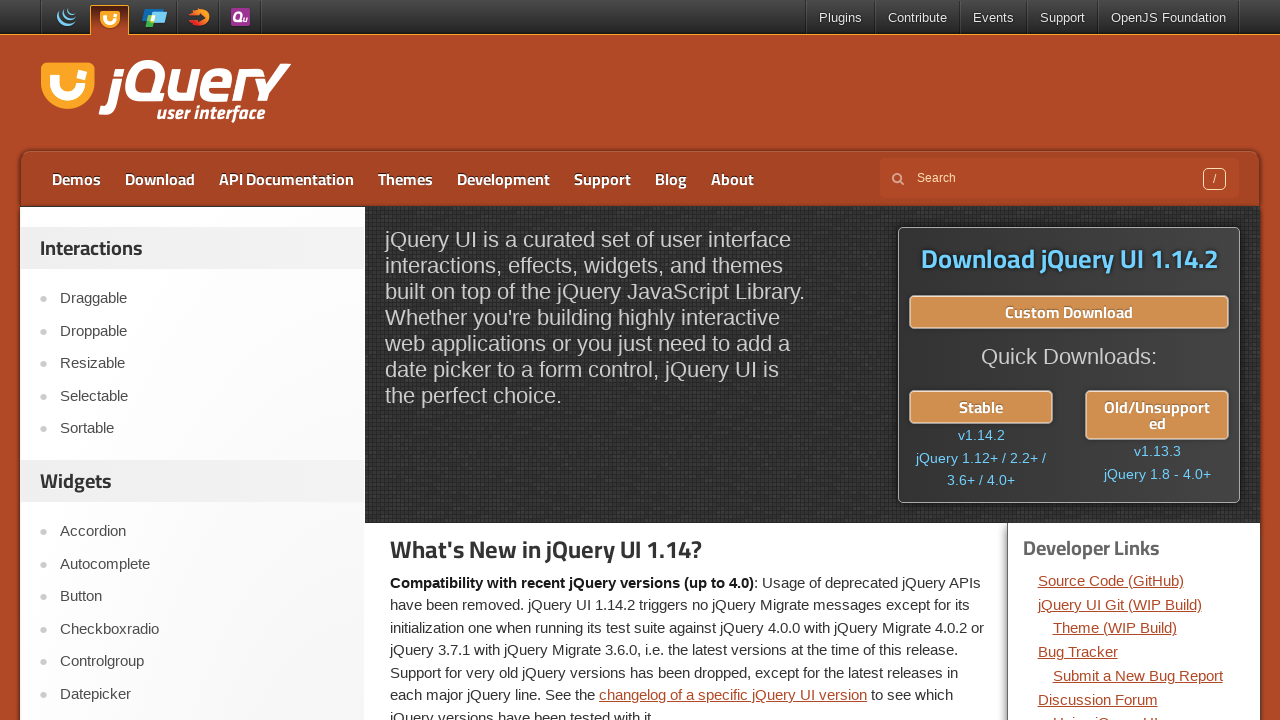

Clicked on Sortable link in the navigation at (202, 429) on a:text('Sortable')
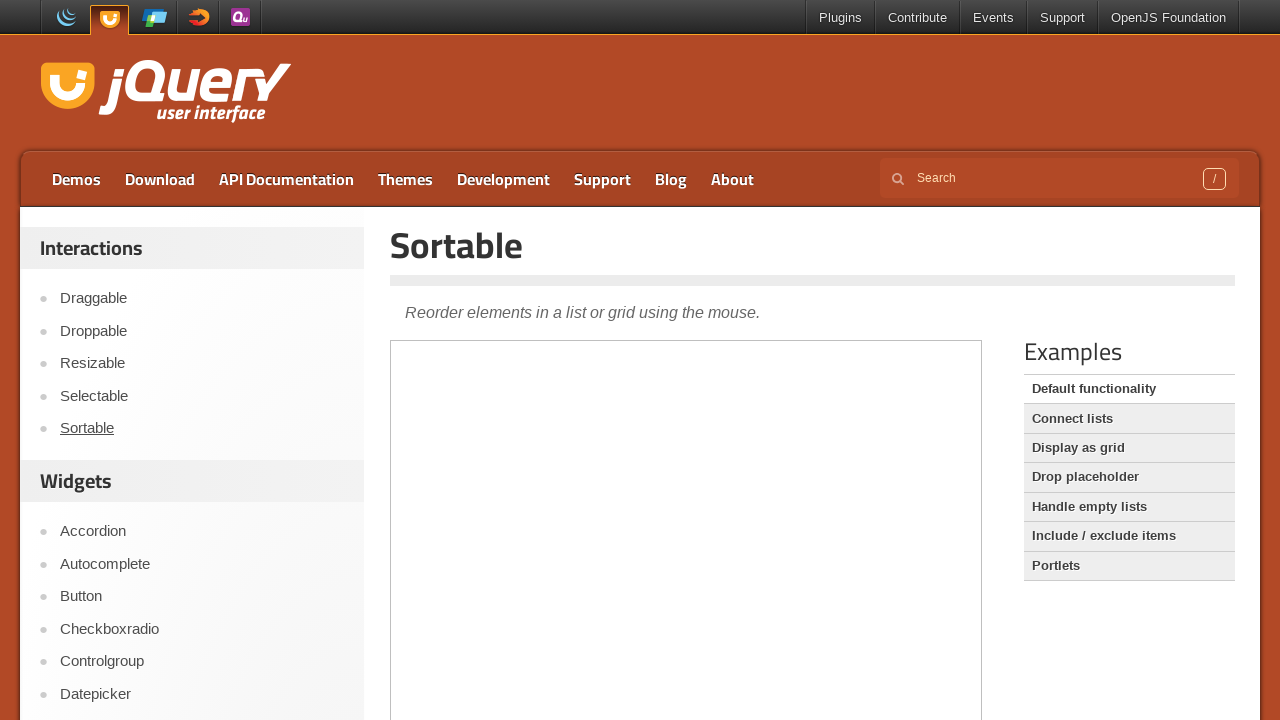

Located the demo iframe
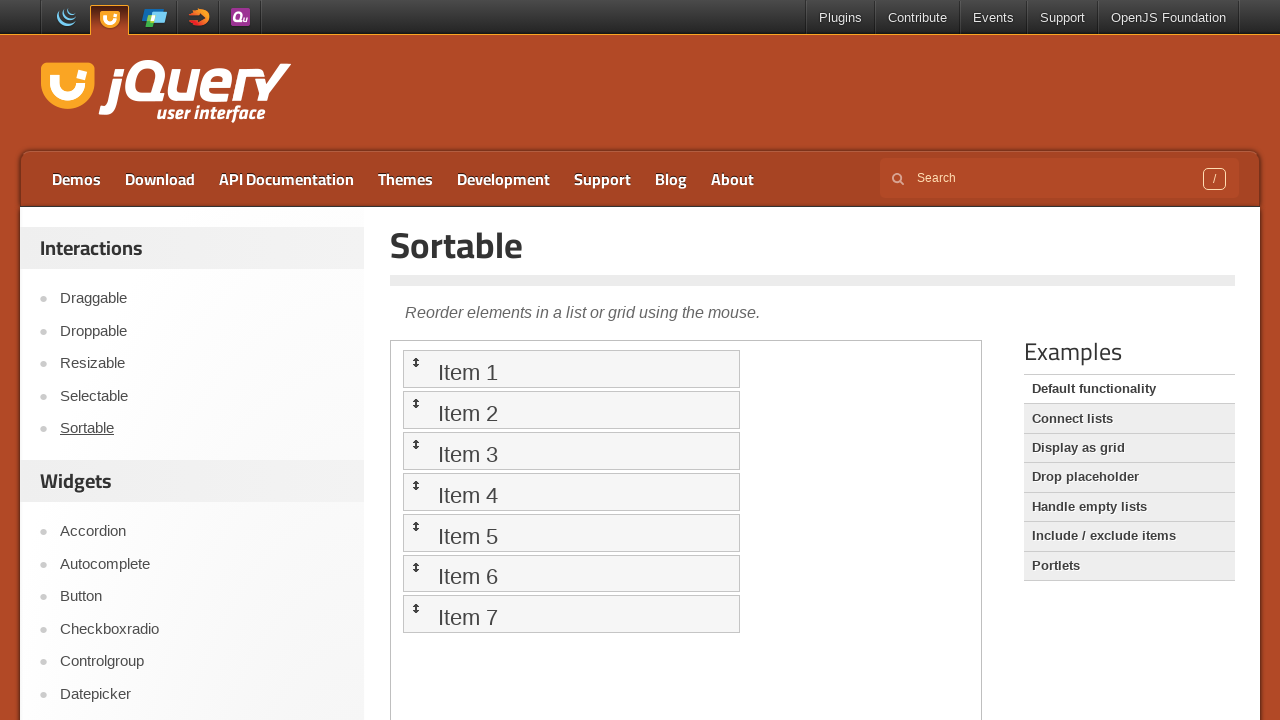

Sortable list loaded and became visible
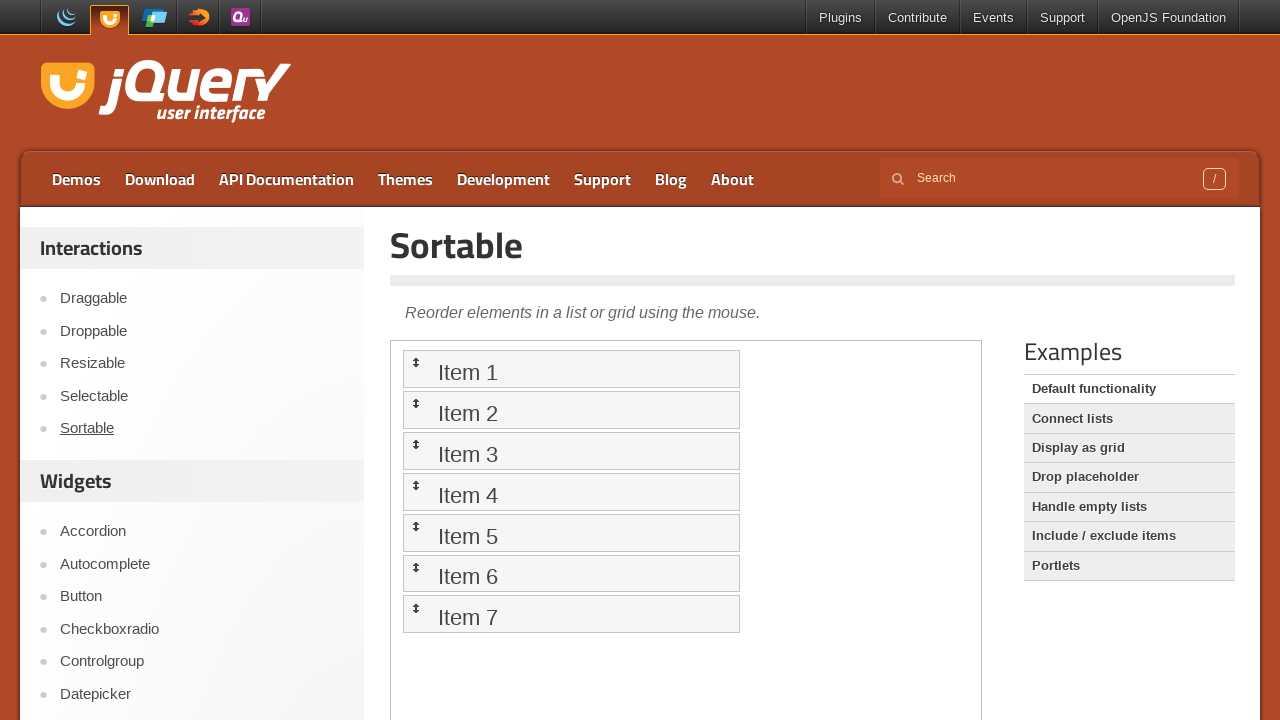

Retrieved all sortable list items
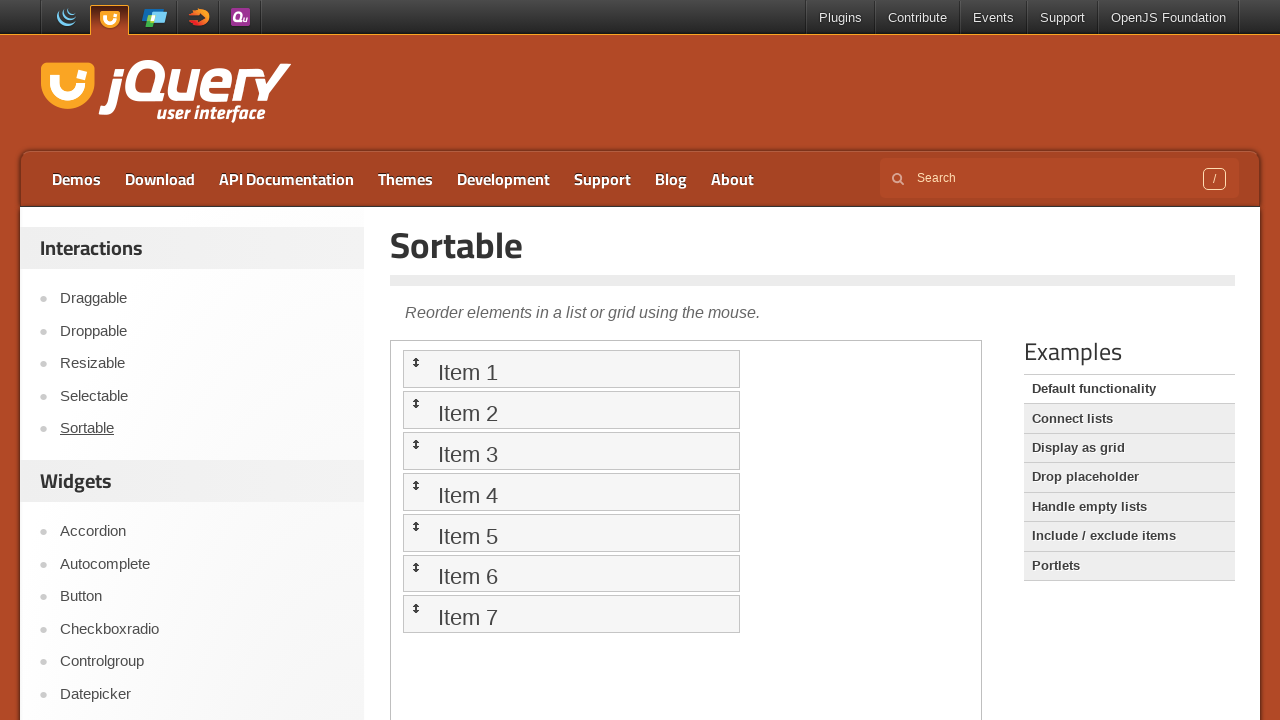

Identified first list item as drag target
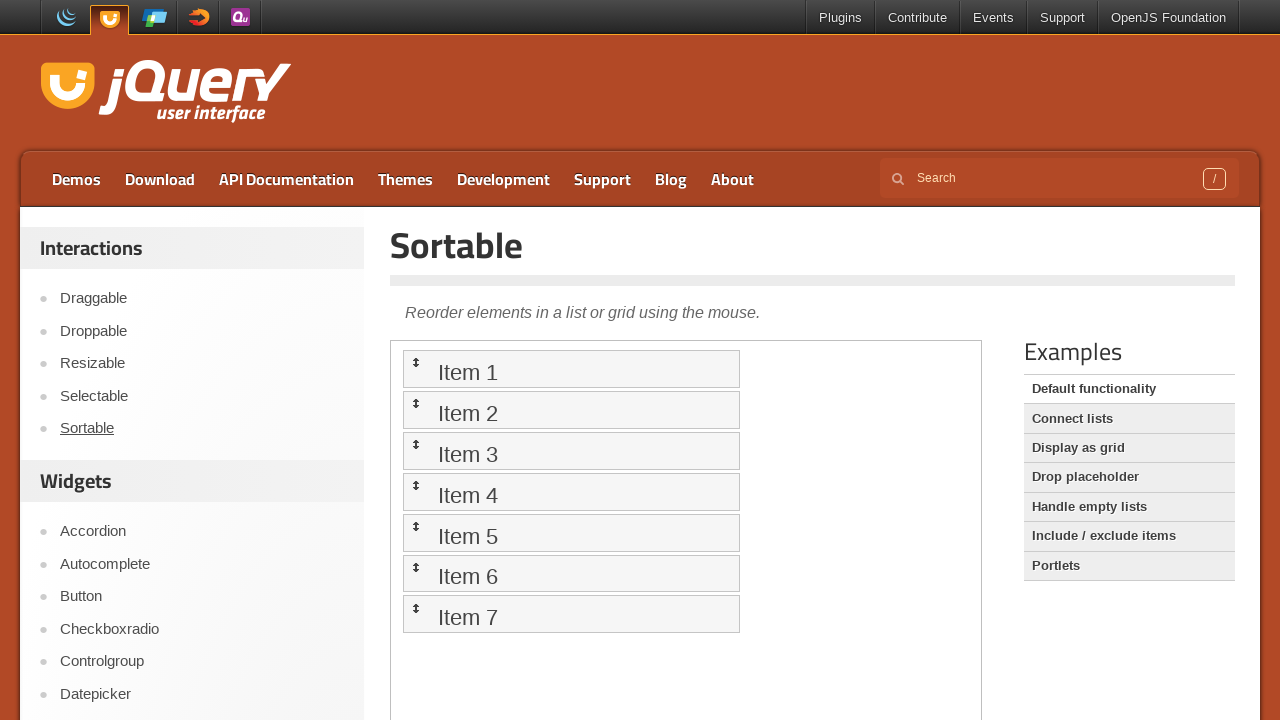

Dragged 7th item to the top position at (571, 369)
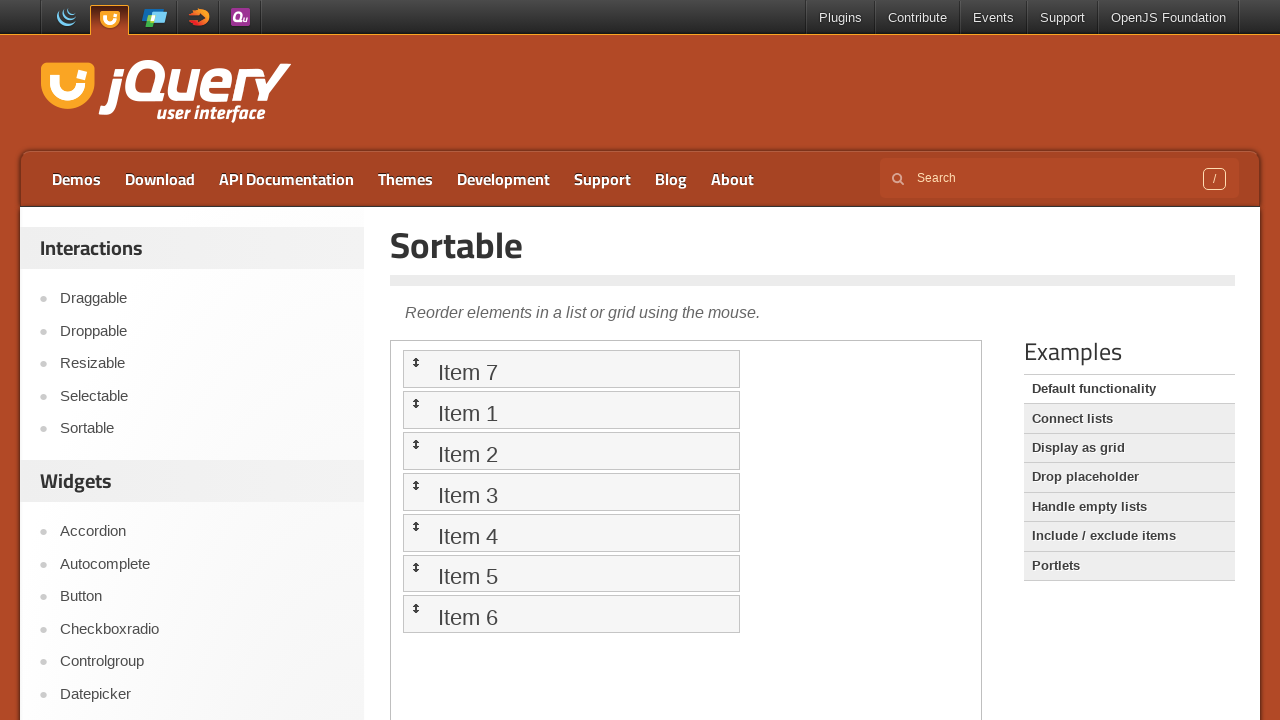

Dragged 6th item to the top position at (571, 369)
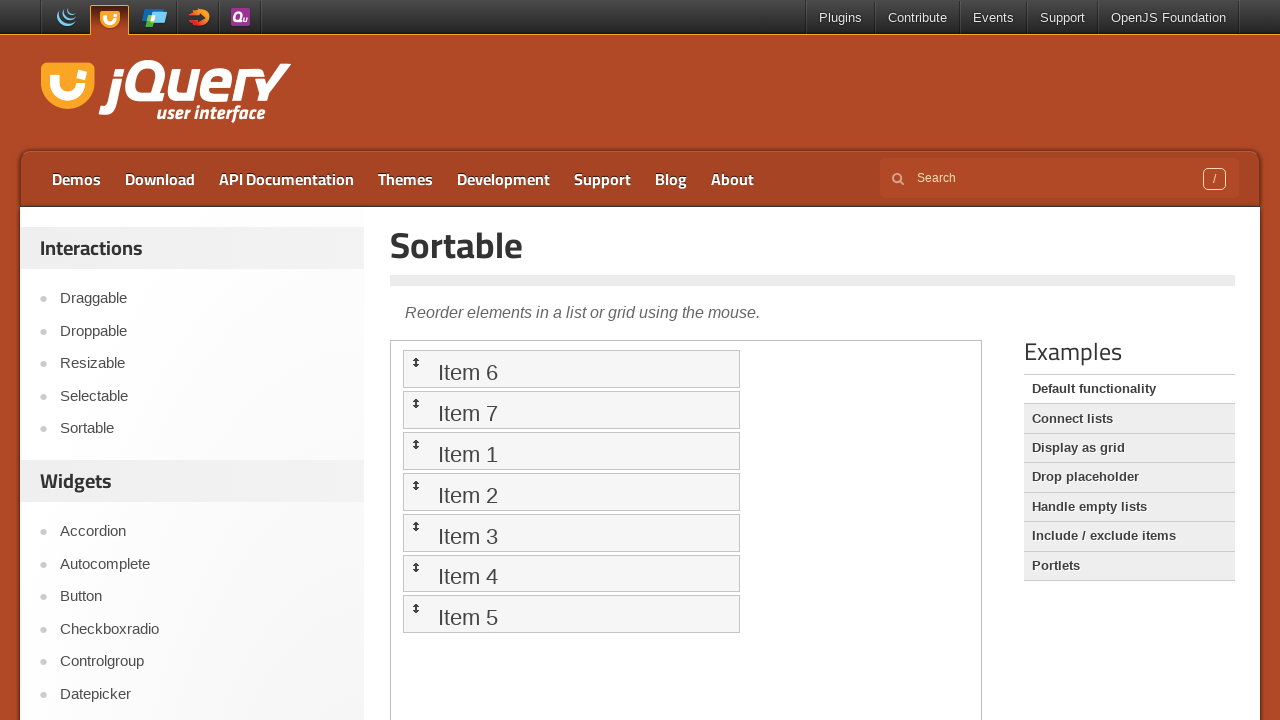

Dragged 5th item to the top position at (571, 369)
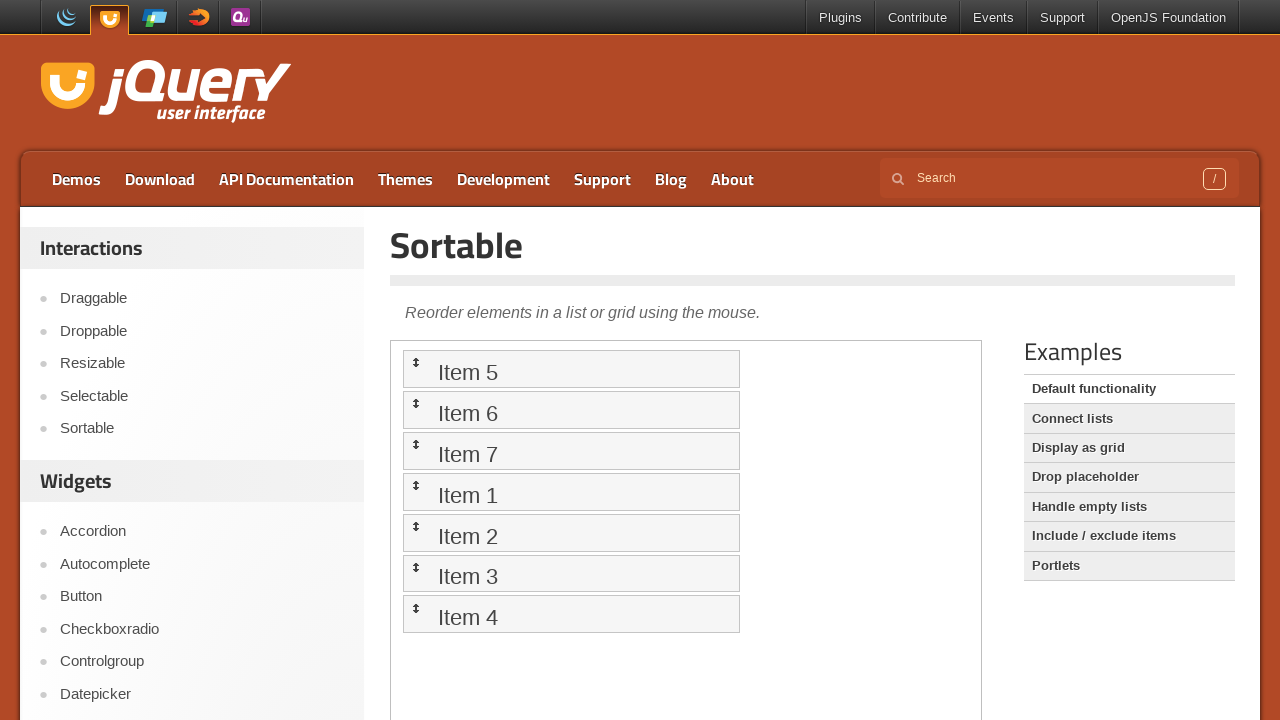

Dragged 4th item to the top position at (571, 369)
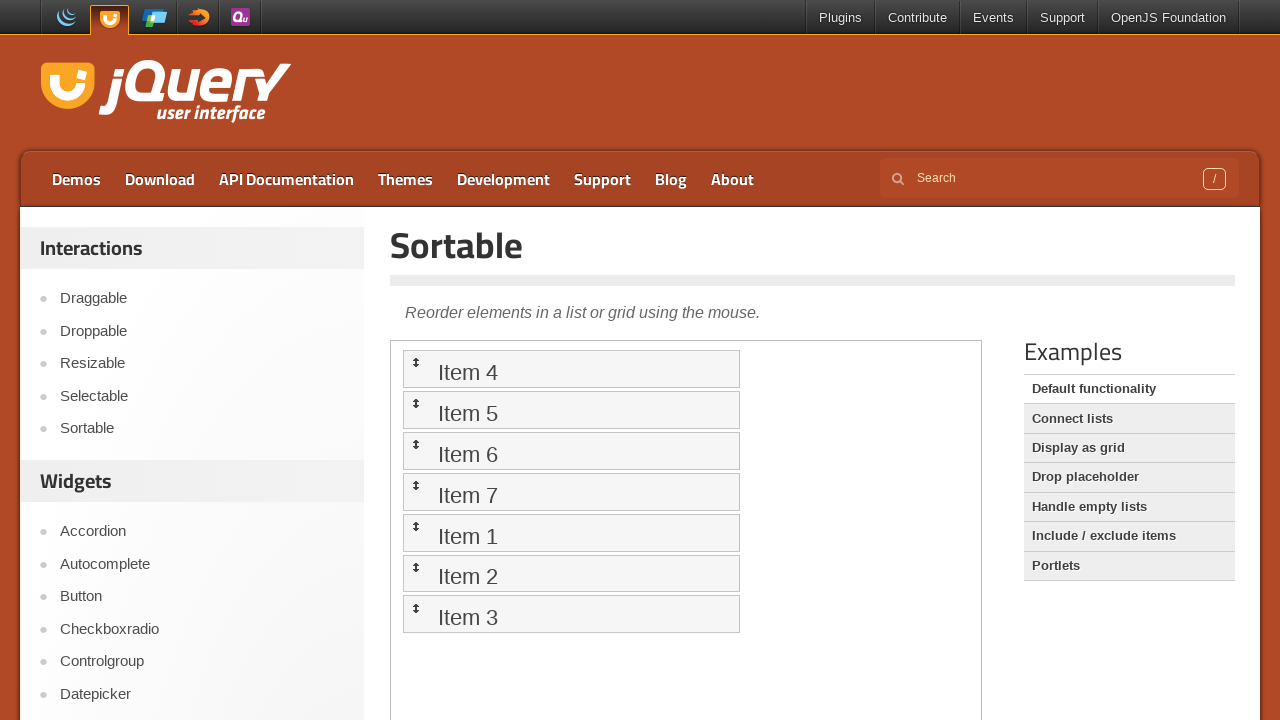

Dragged 3rd item to the top position at (571, 369)
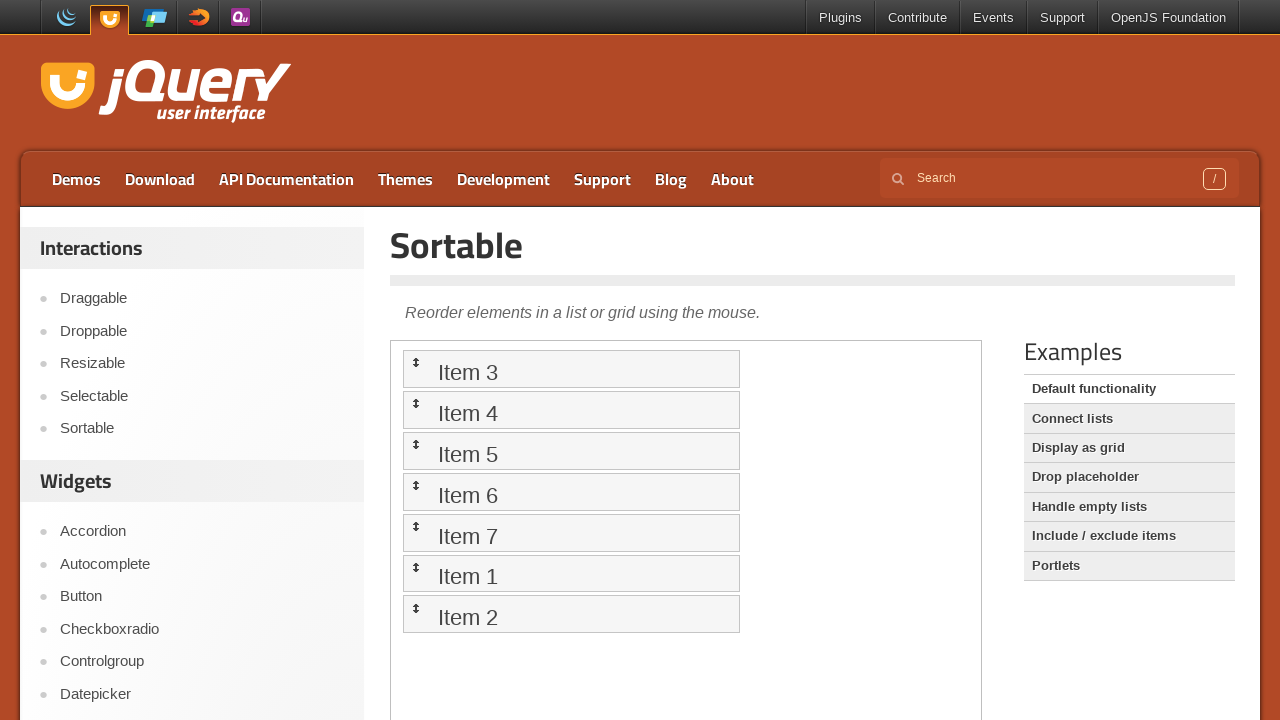

Dragged 2nd item to the top position at (571, 369)
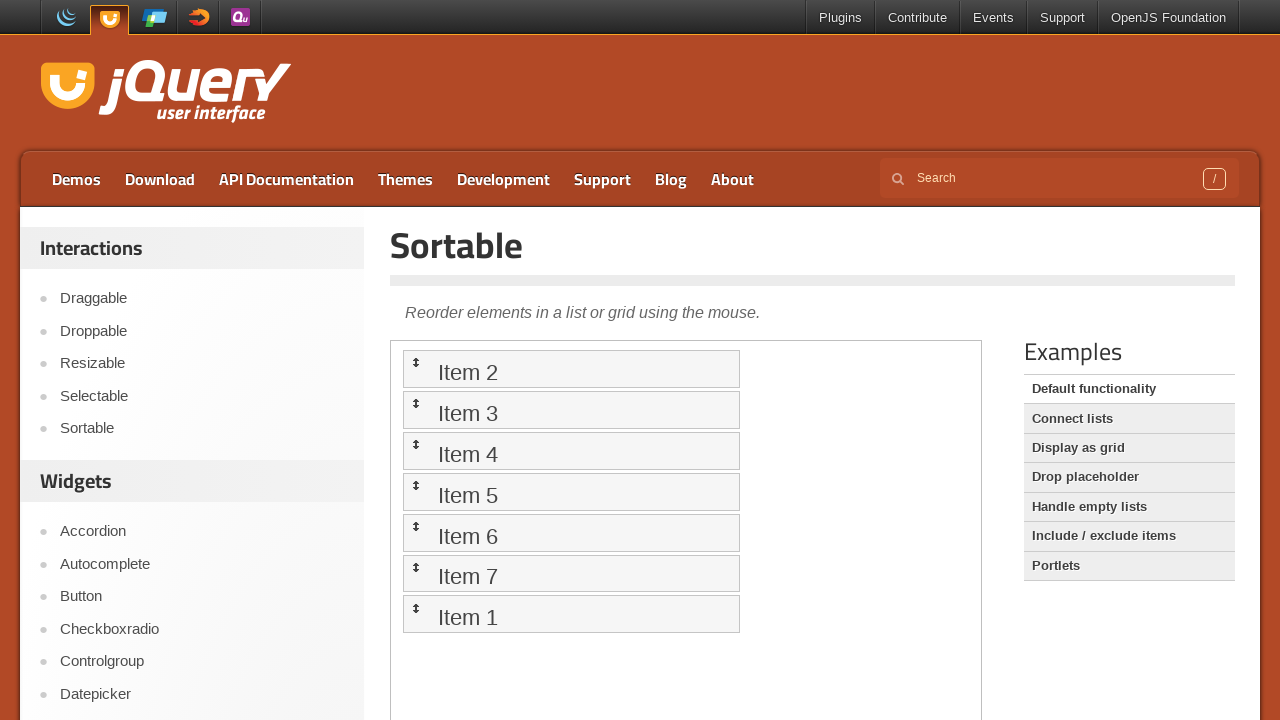

Dragged 1st item to the top position - list order reversed at (571, 369)
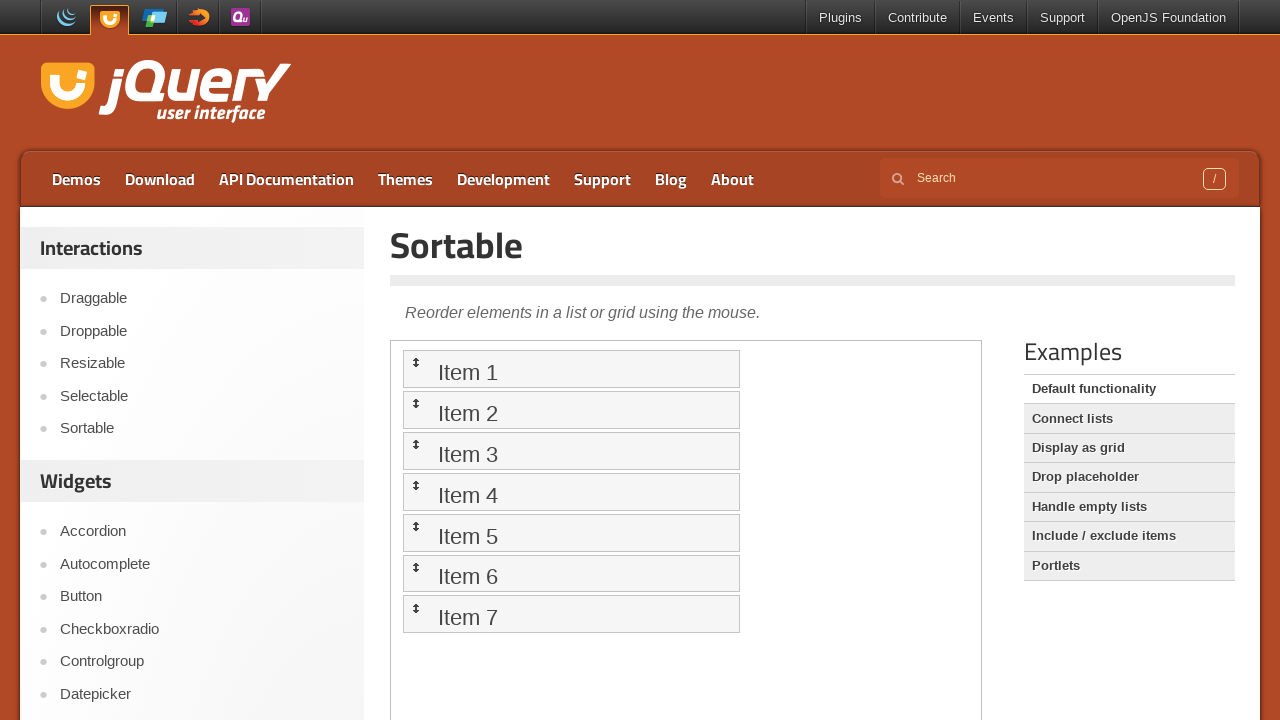

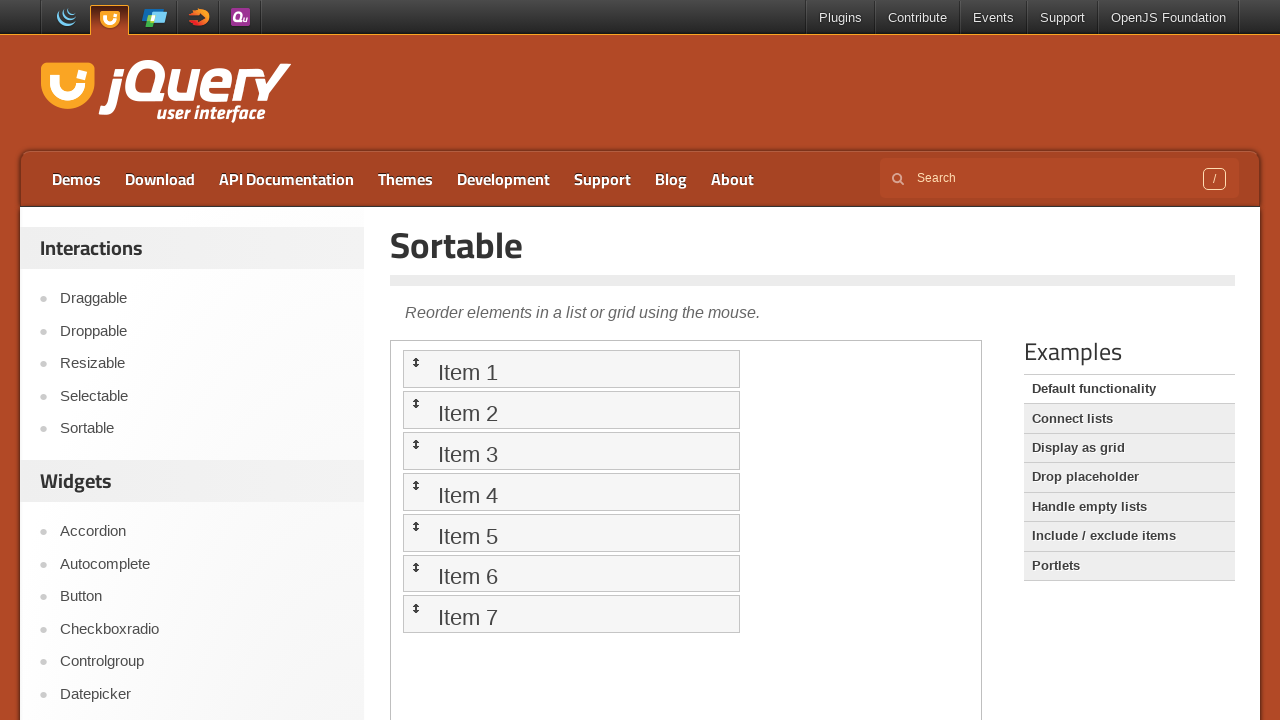